Tests window handling functionality by opening new tabs, switching between them, filling out a registration form, and handling an alert

Starting URL: https://www.hyrtutorials.com/p/window-handles-practice.html

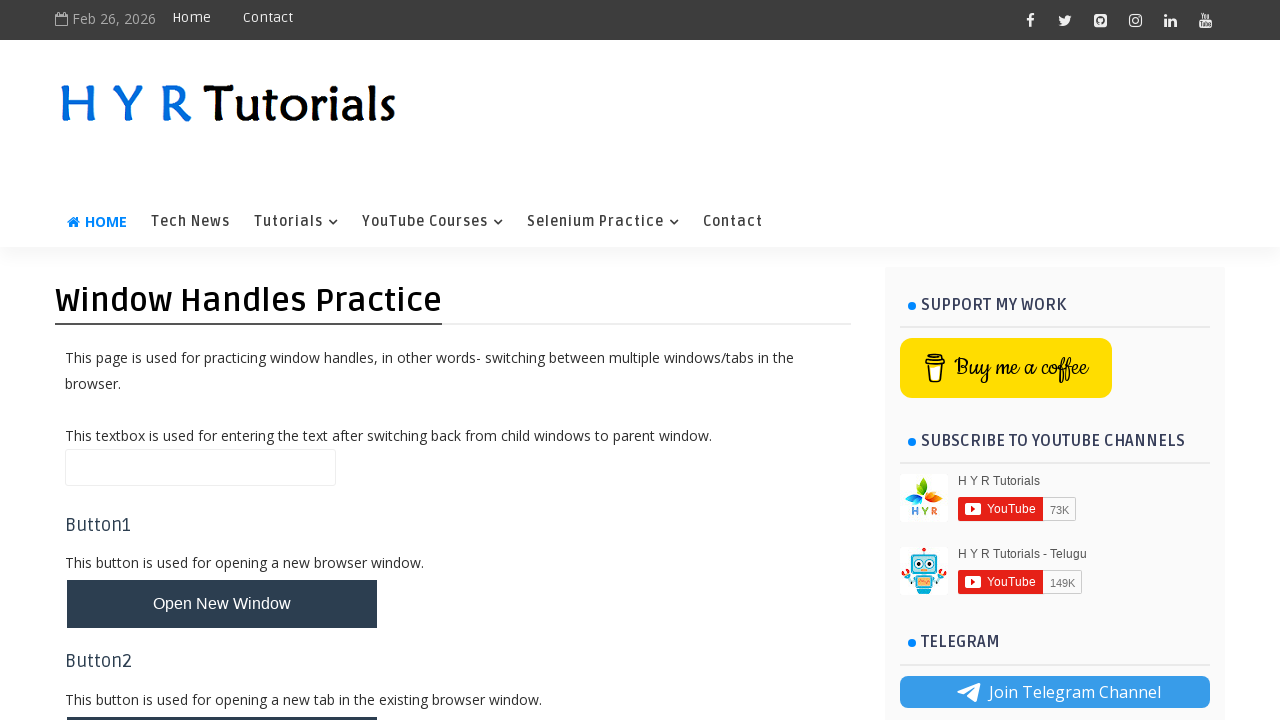

Clicked button to open new tabs at (222, 499) on #newTabsBtn
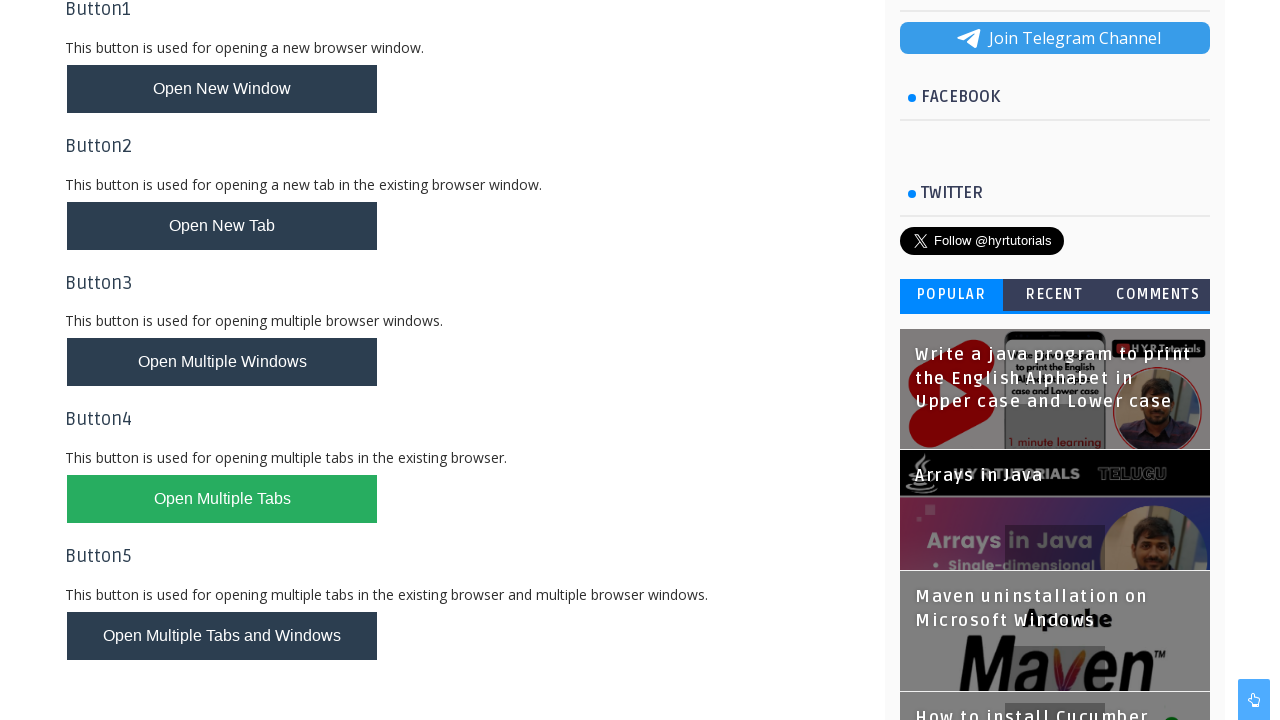

Switched to Basic Controls tab
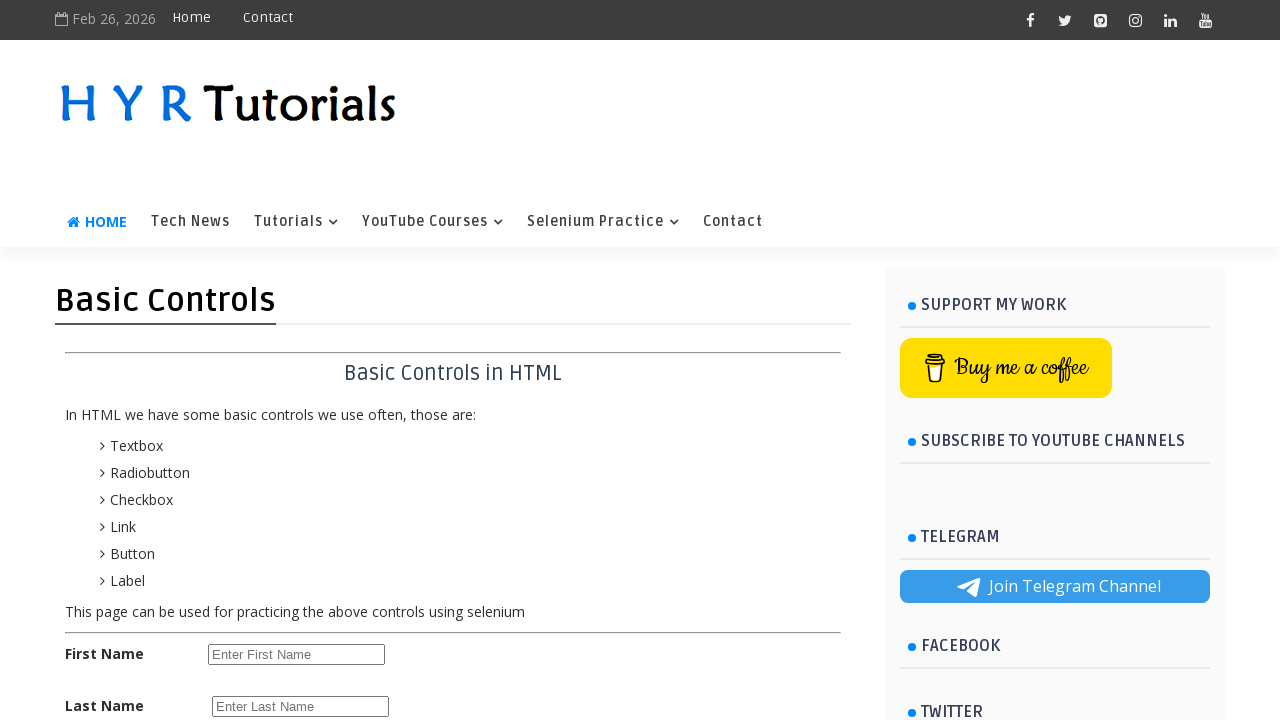

Verified page title is 'Basic Controls - H Y R Tutorials'
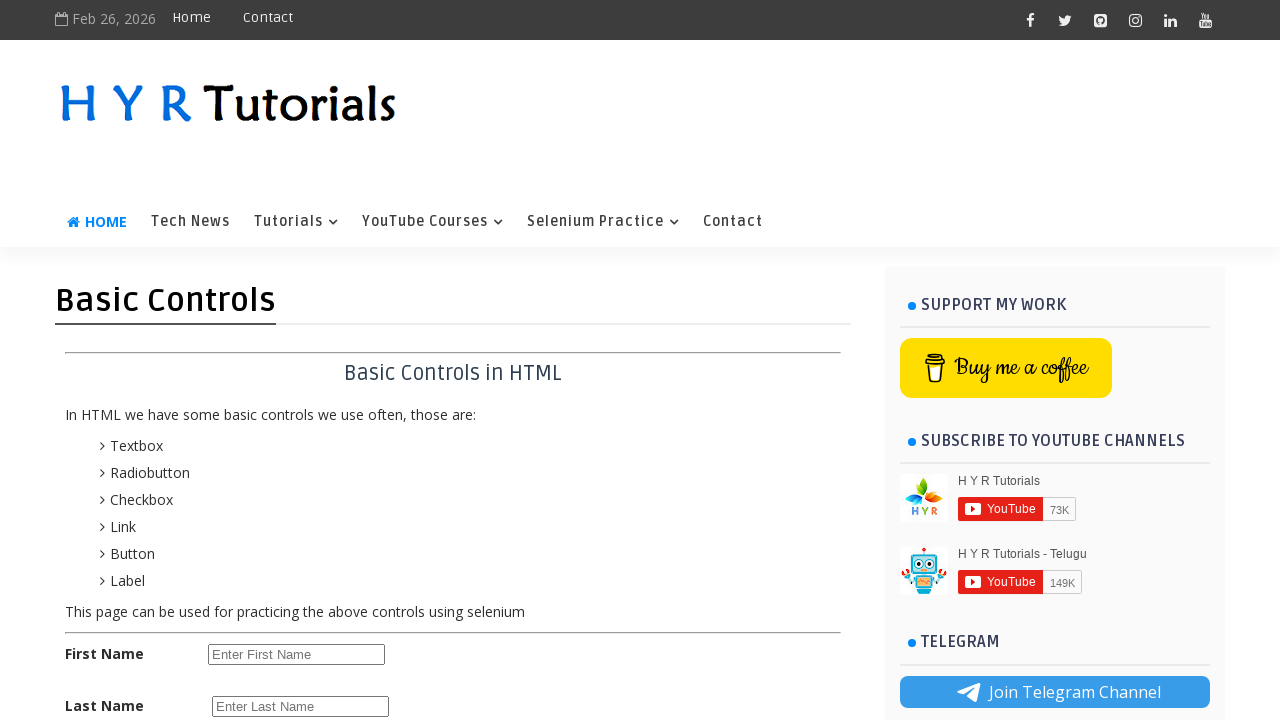

Filled first name field with 'Eric' on #firstName
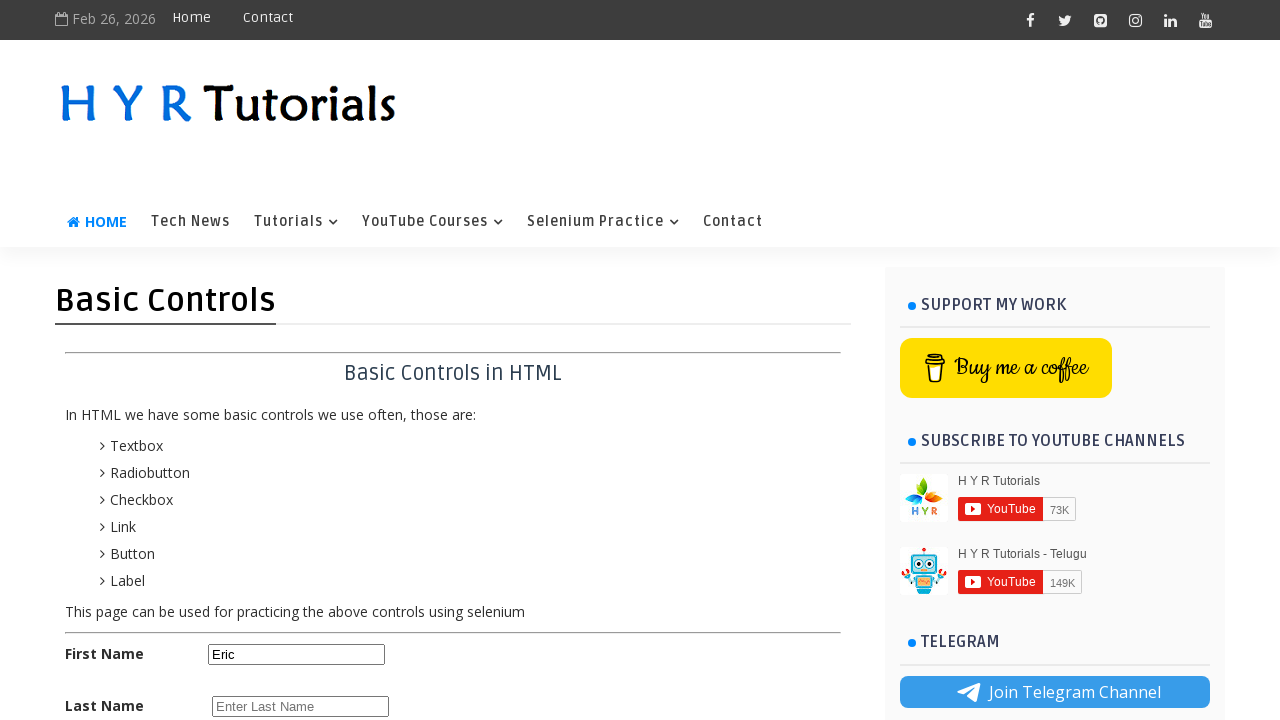

Filled last name field with 'West' on #lastName
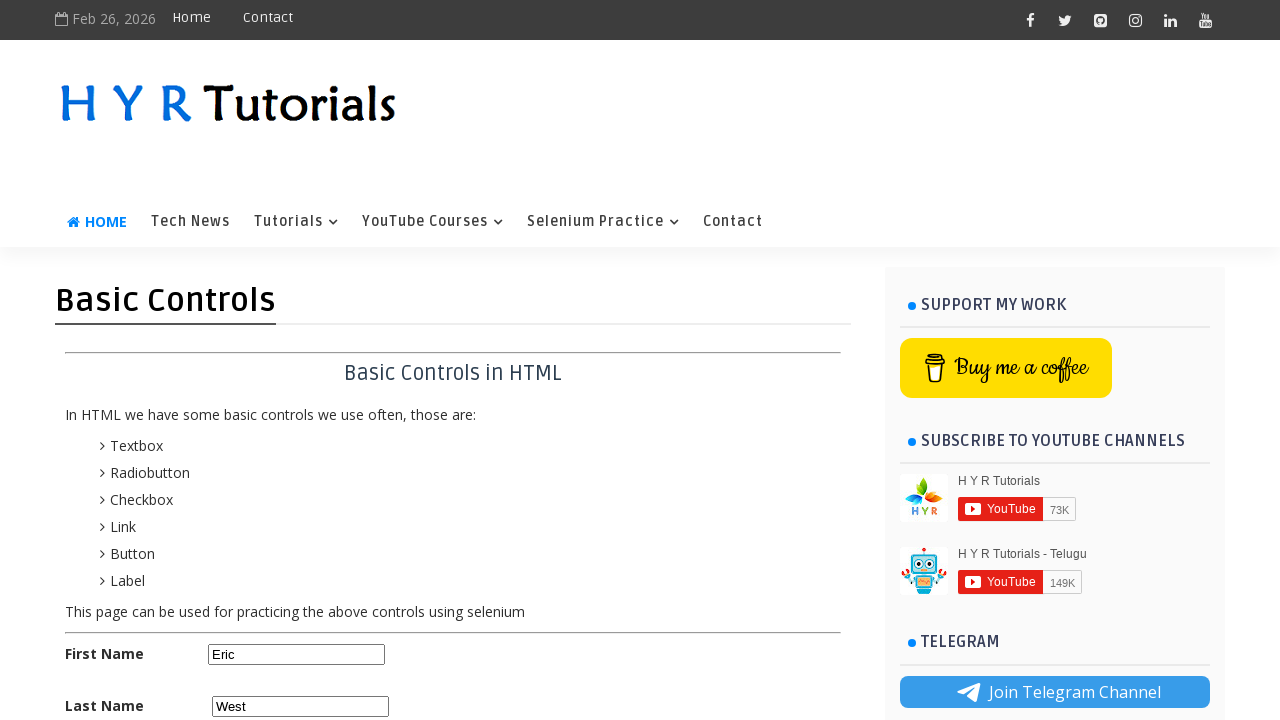

Checked English language checkbox at (216, 360) on #englishchbx
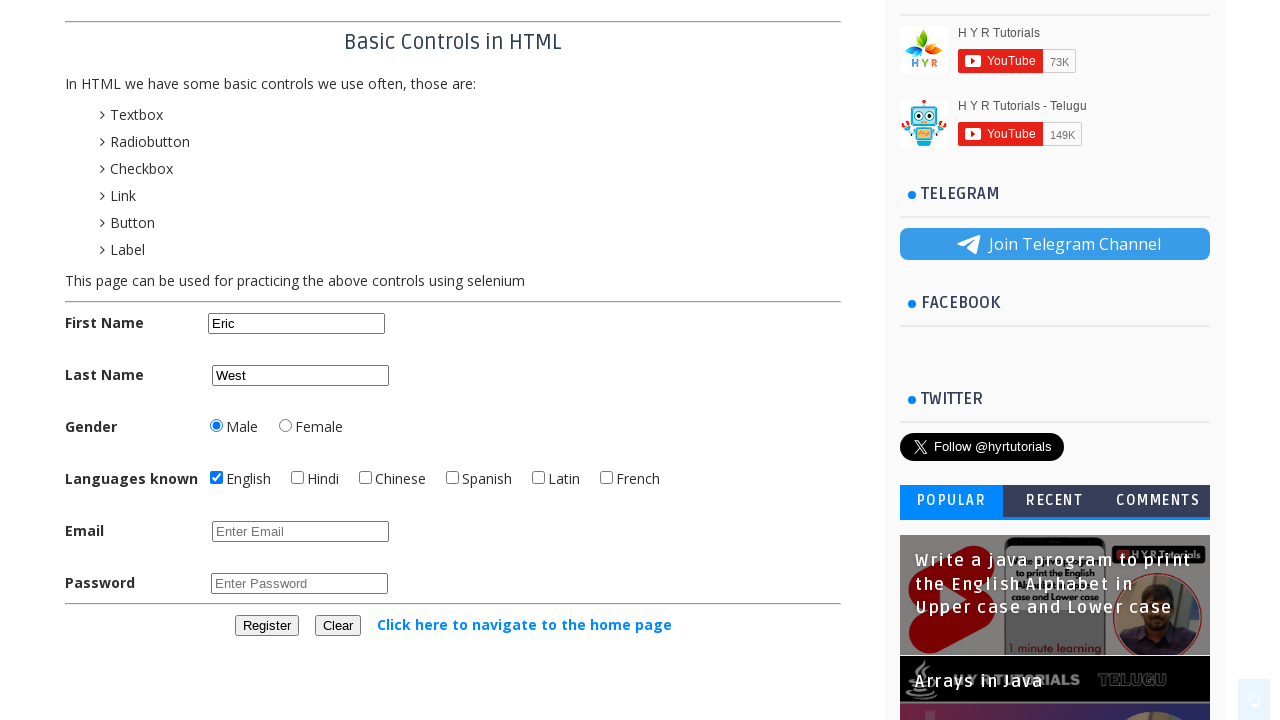

Filled email field with 'testuser.89@example.com' on input[placeholder='Enter Email']
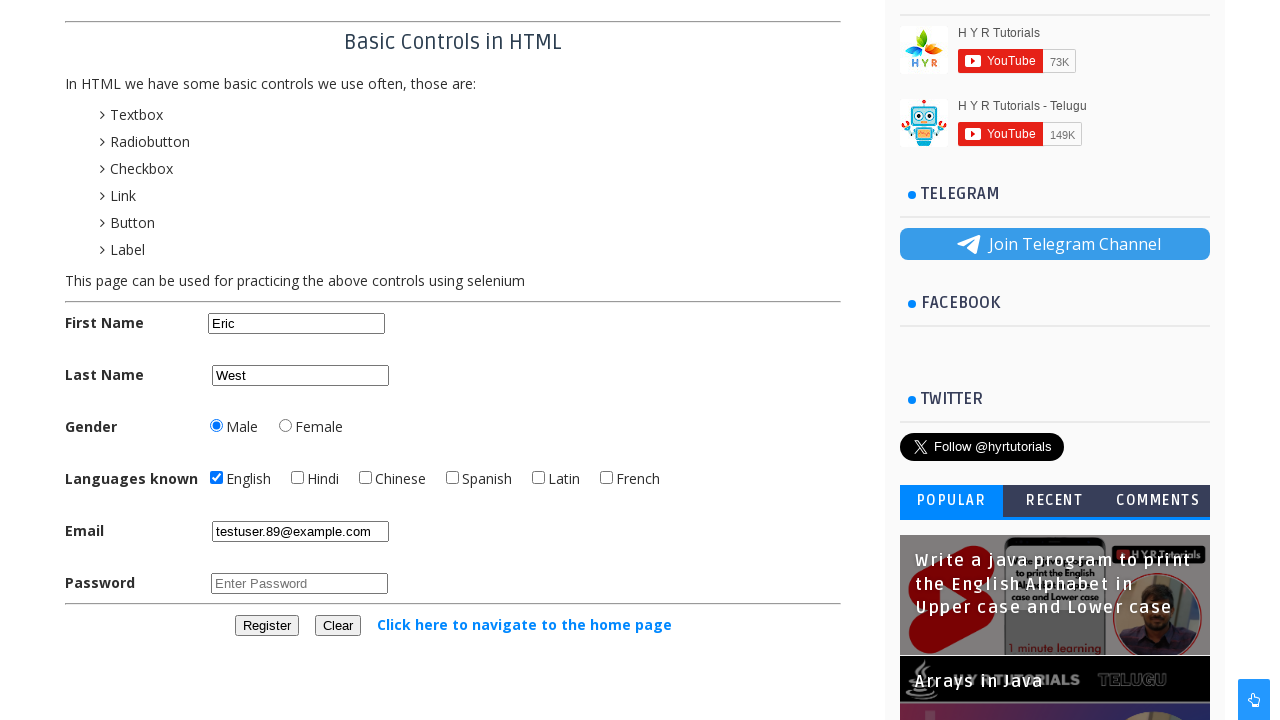

Filled password field with 'TestPass456' on input[placeholder='Enter Password']
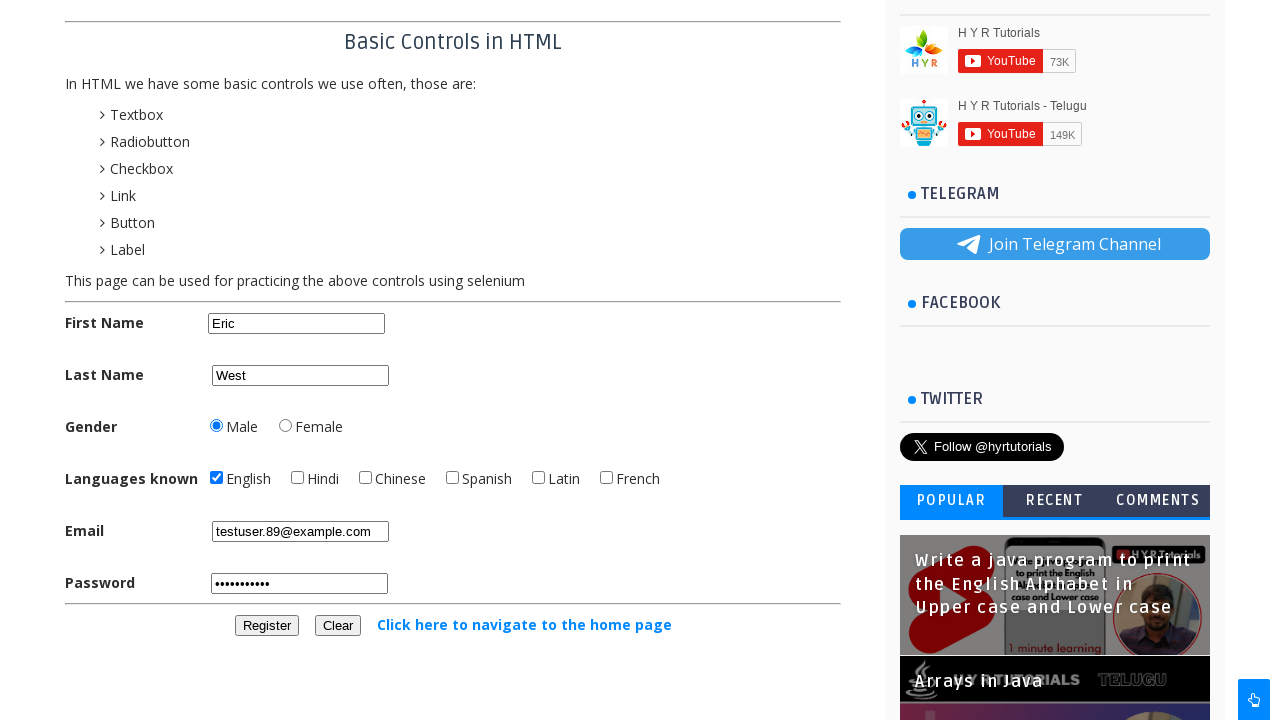

Clicked Register button at (266, 626) on button:has-text('Register')
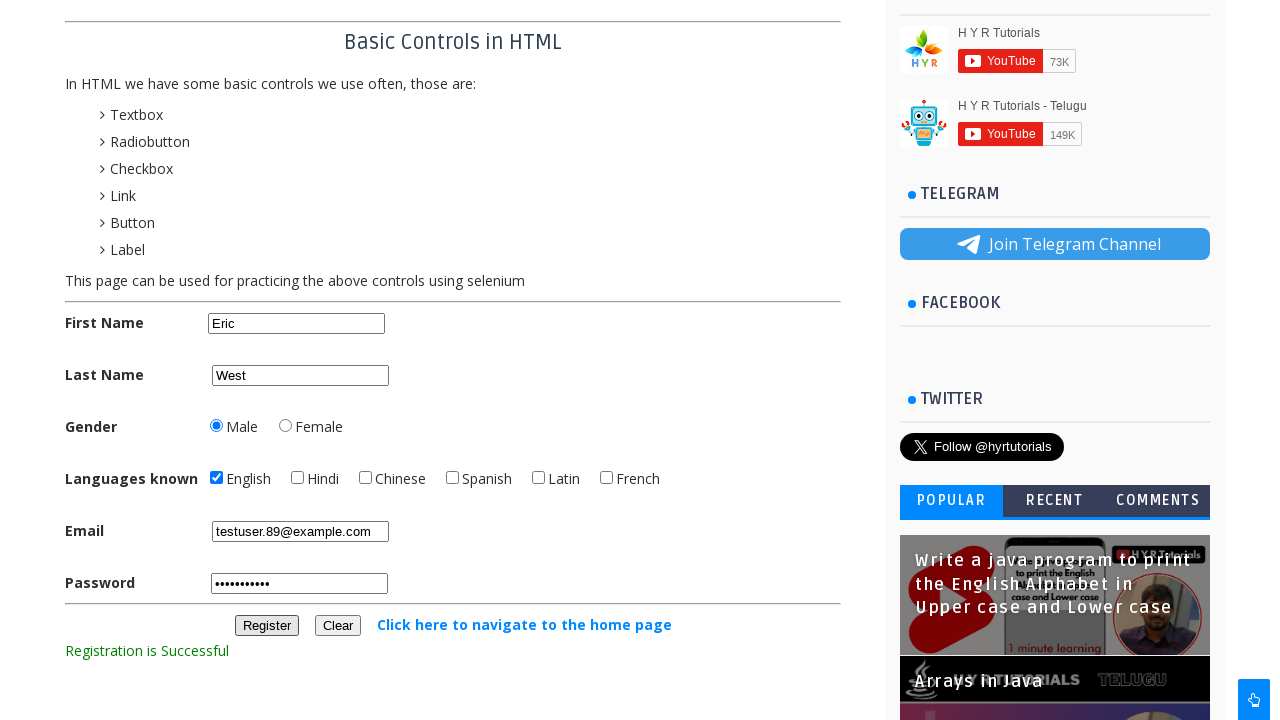

Verified registration success message displayed
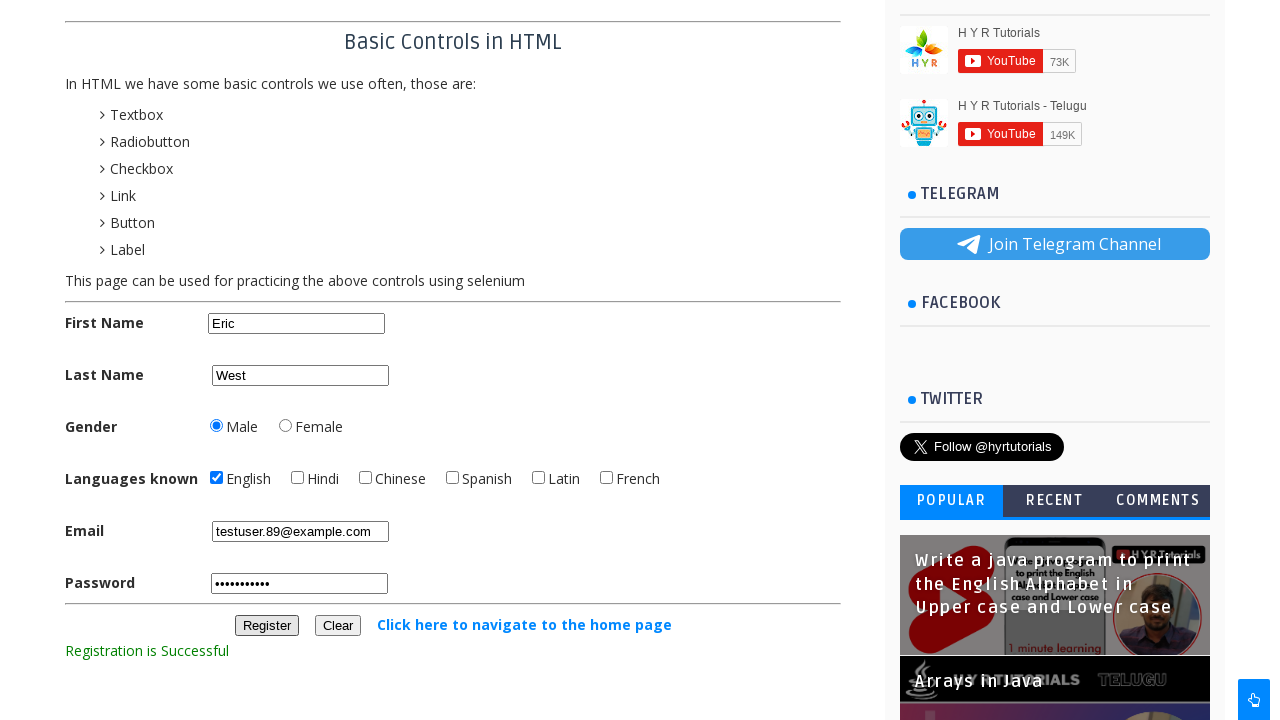

Switched to AlertsDemo tab
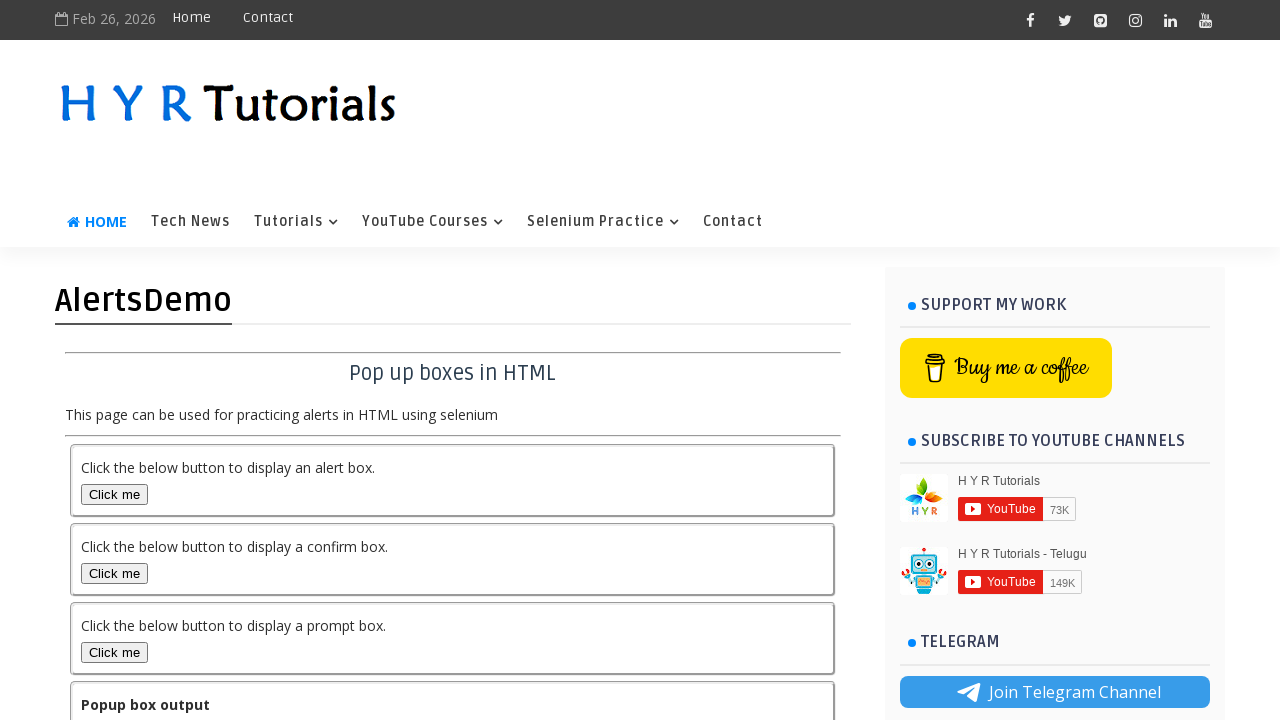

Clicked alert box button at (114, 494) on #alertBox
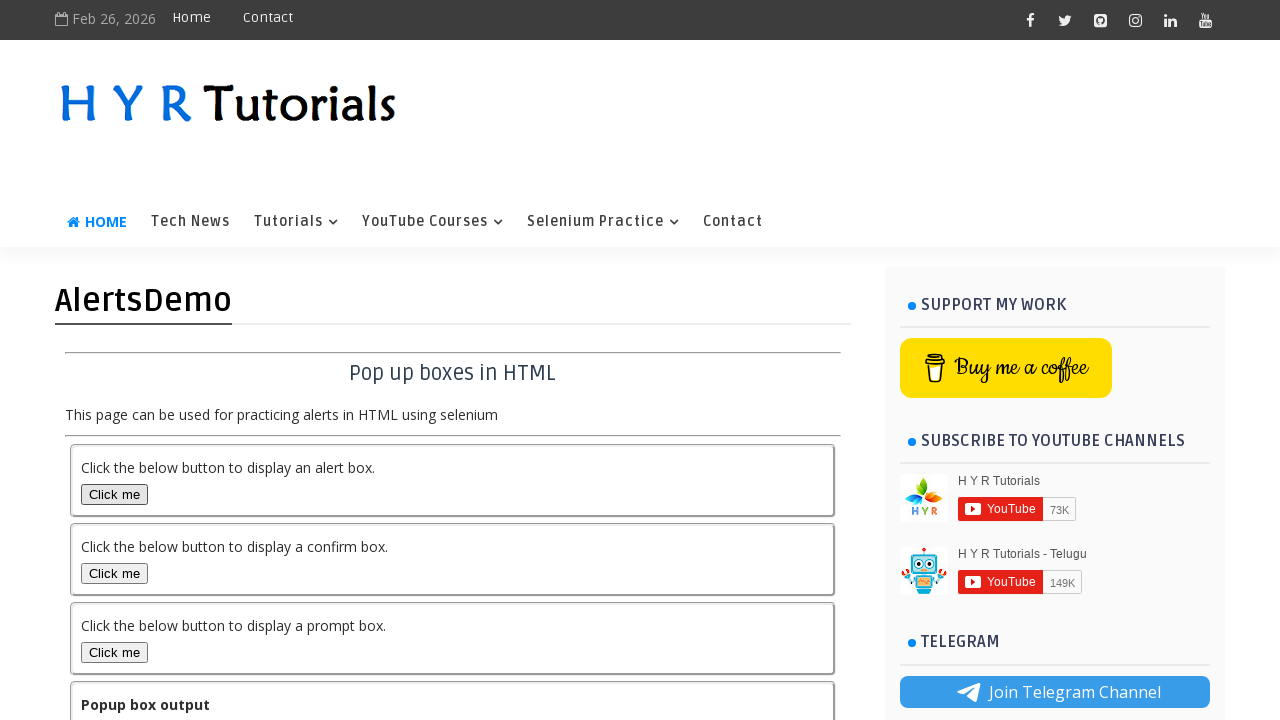

Set up handler to accept dialog alerts
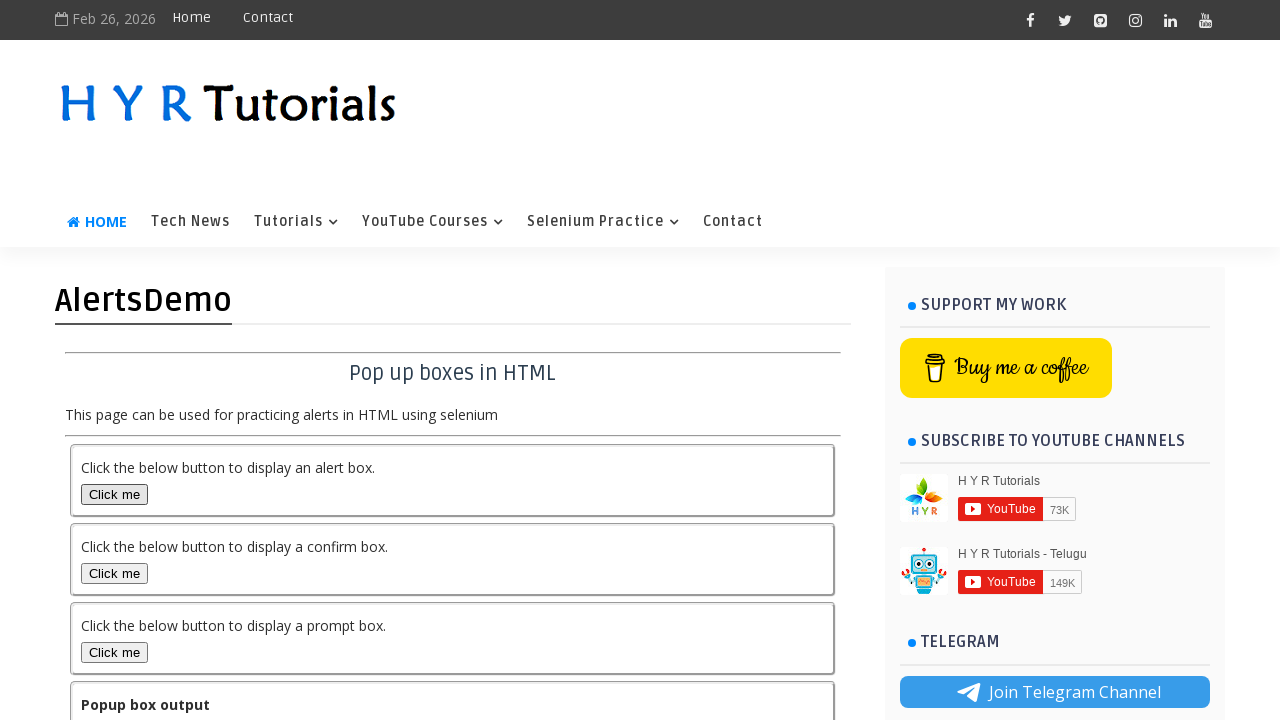

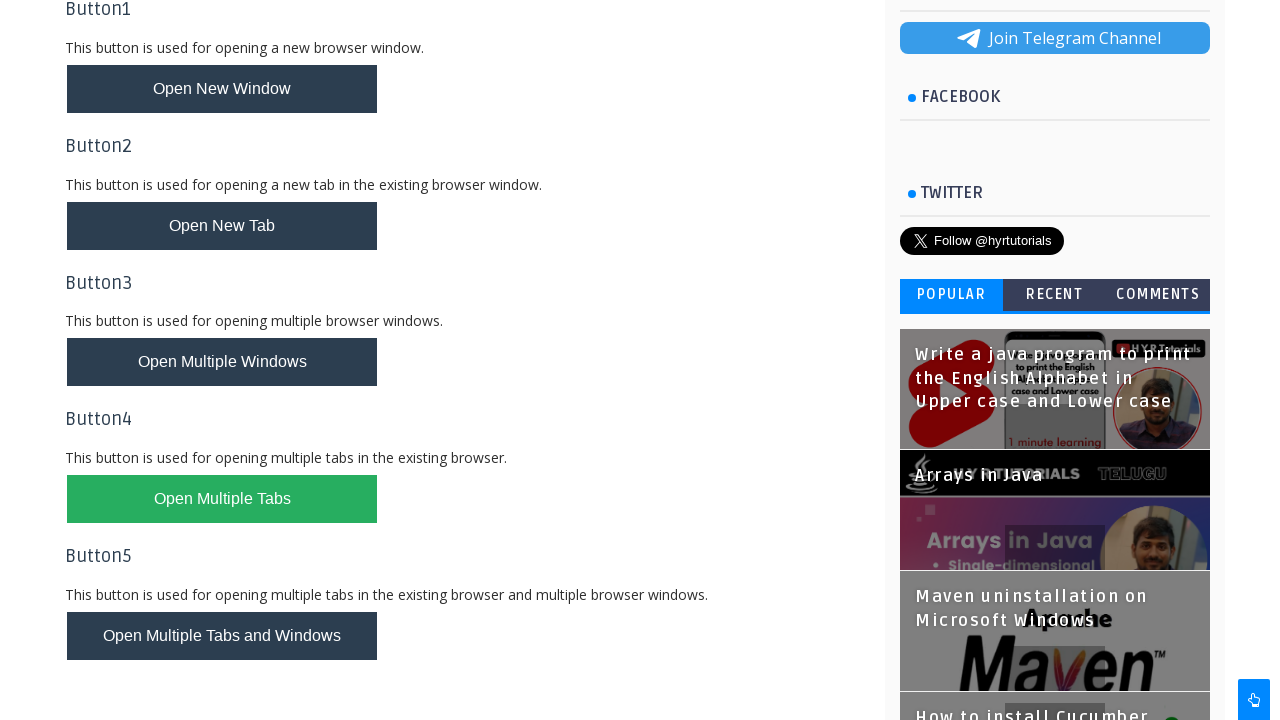